Tests dropdown menu functionality by selecting options using index, value, and visible text methods, then verifies all dropdown options are present

Starting URL: https://the-internet.herokuapp.com/dropdown

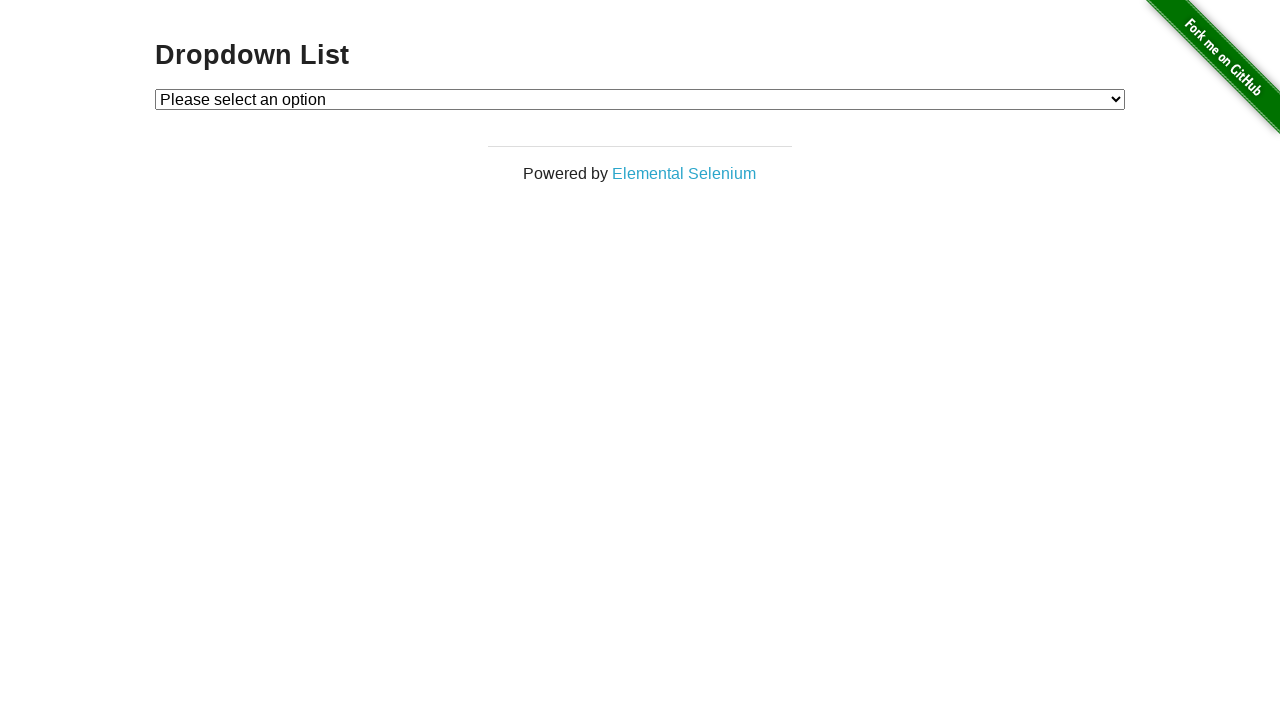

Selected Option 1 by index (index 1) on #dropdown
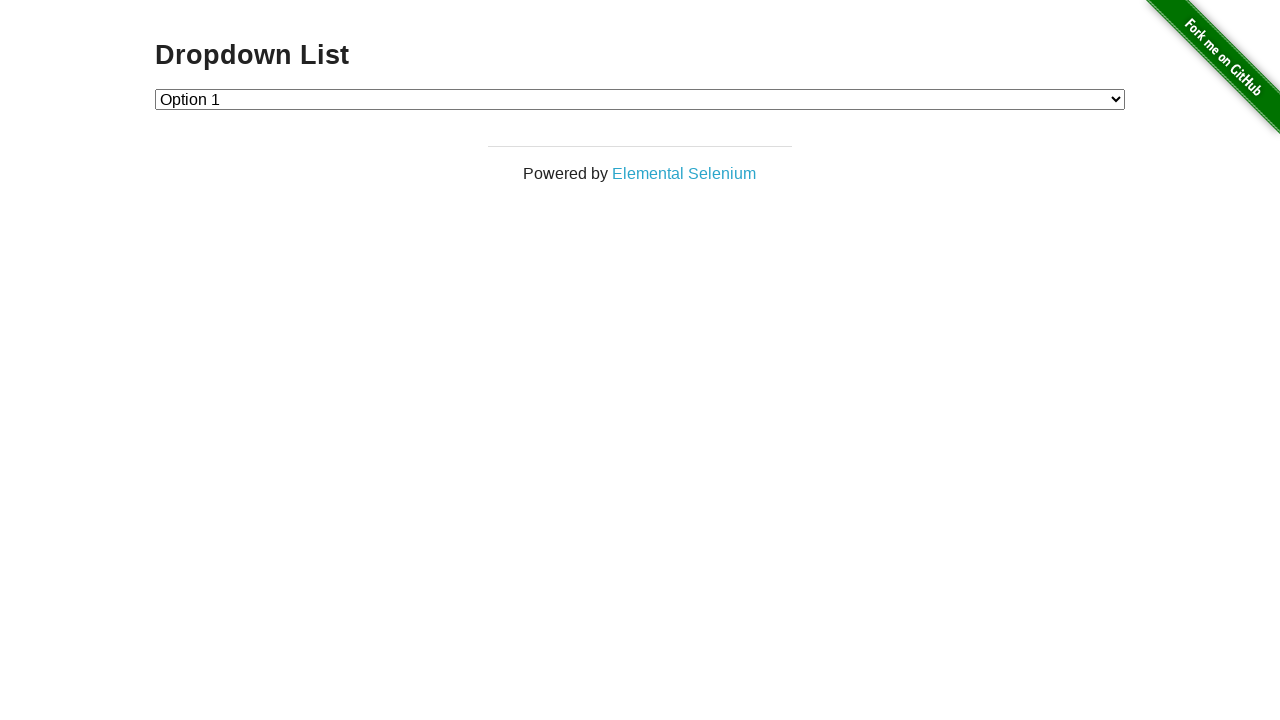

Verified Option 1 is selected (value equals '1')
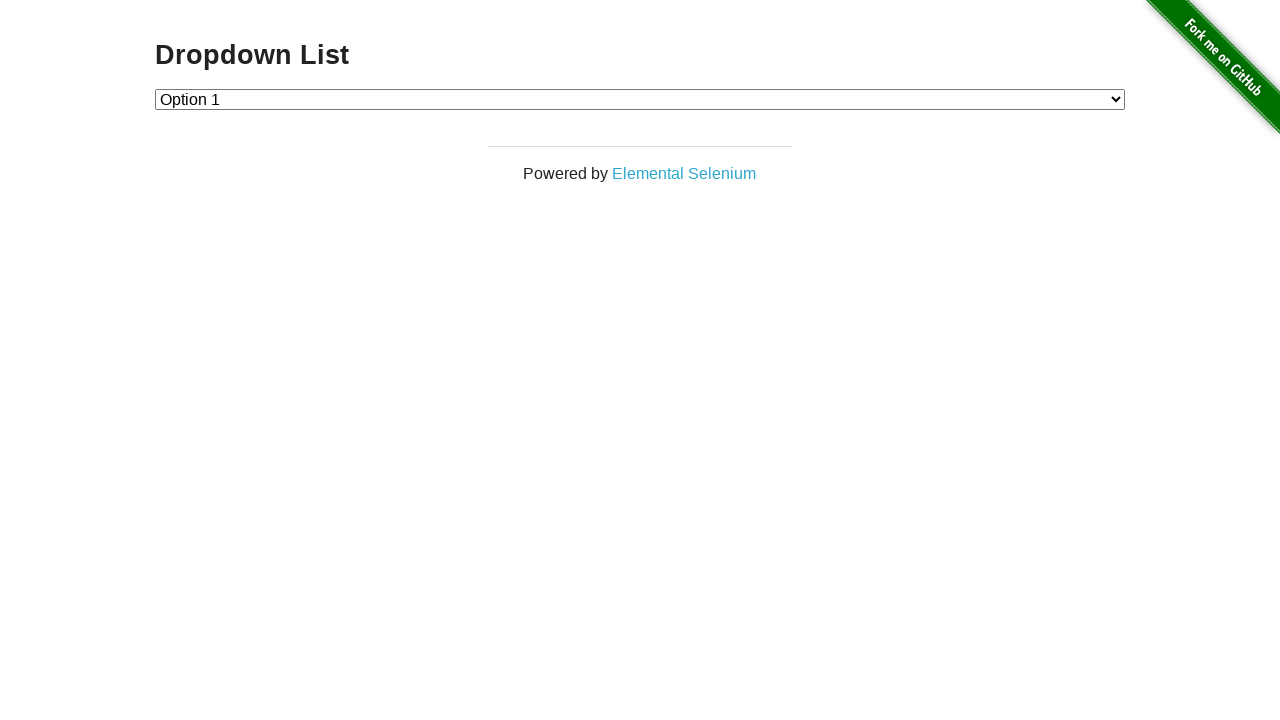

Selected Option 2 by value on #dropdown
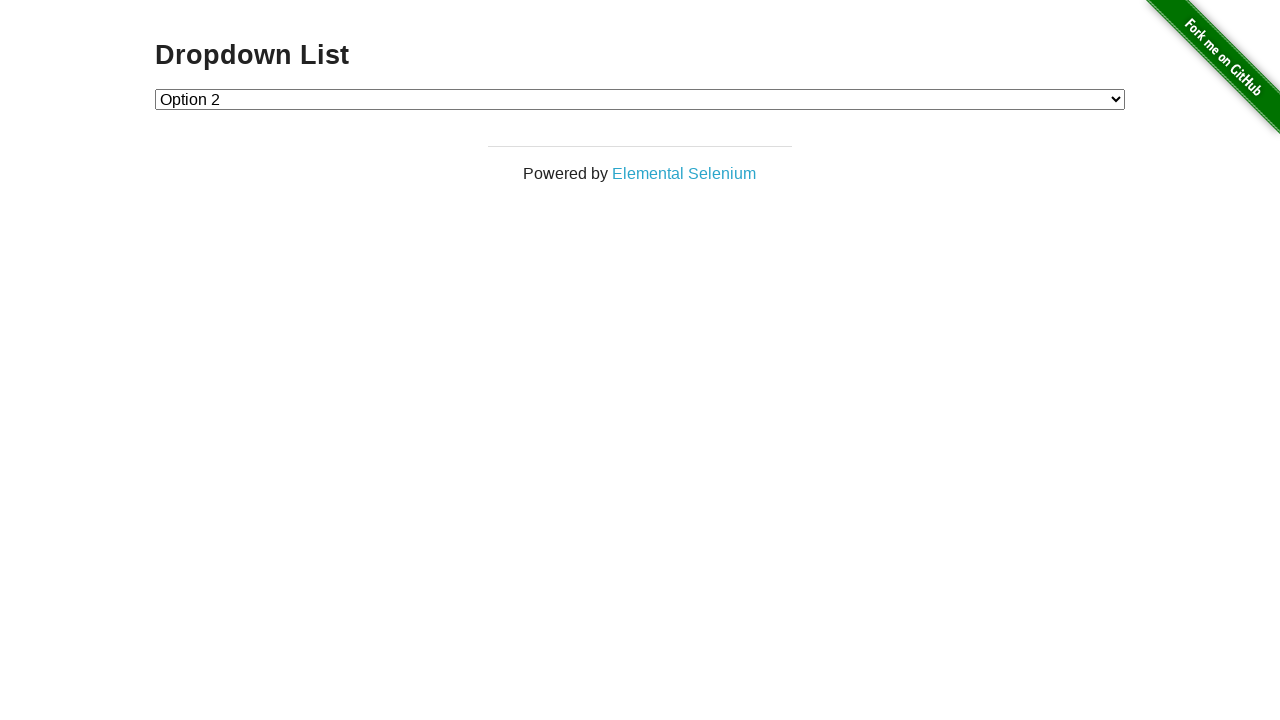

Verified Option 2 is selected (value equals '2')
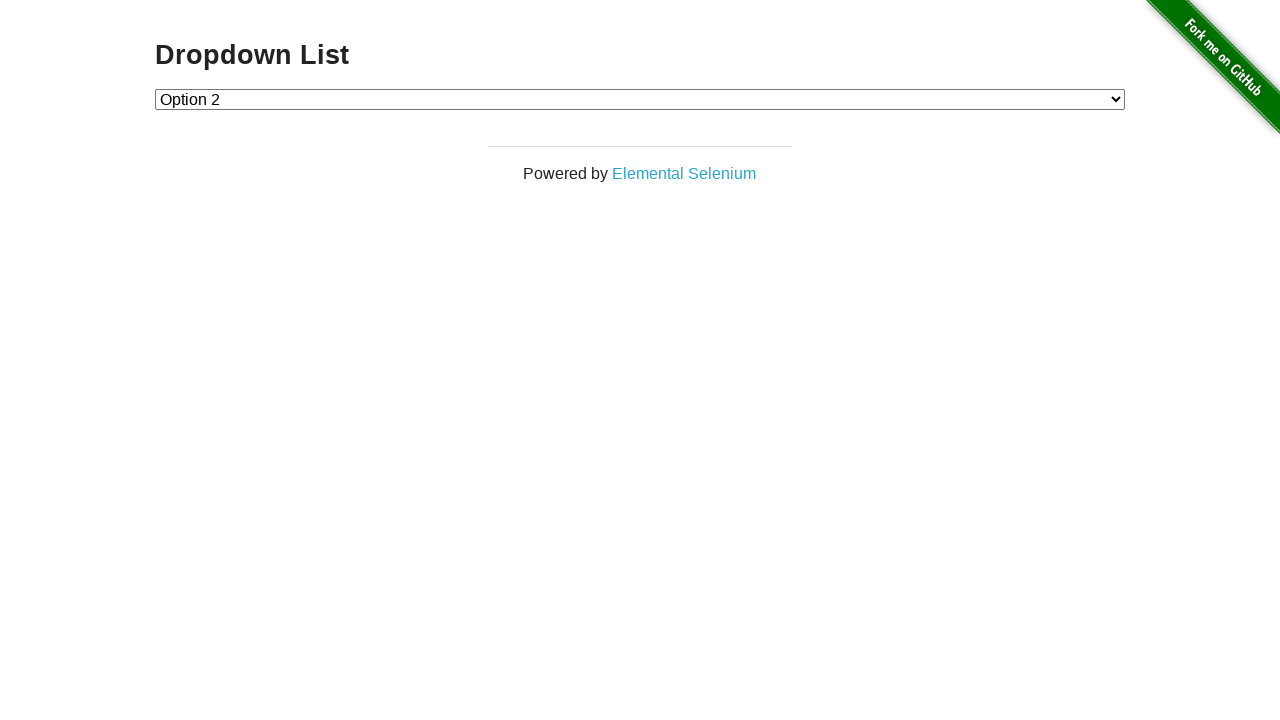

Selected Option 1 by visible text label on #dropdown
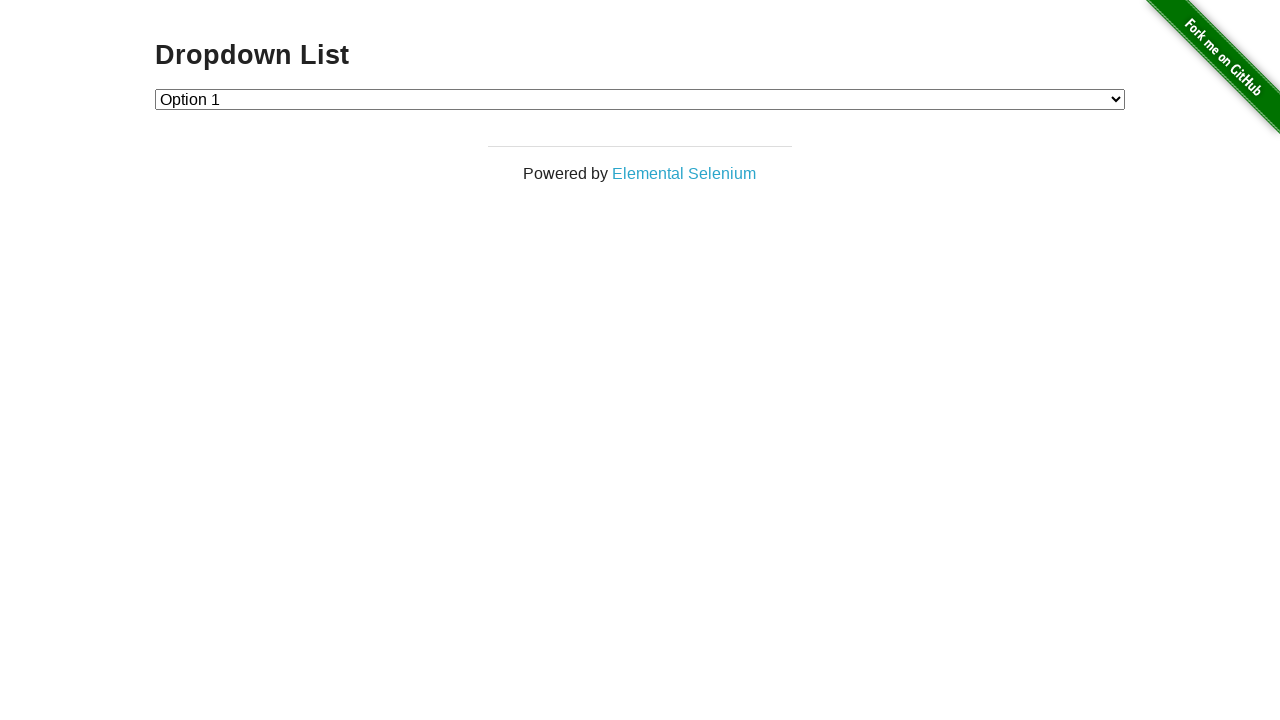

Verified Option 1 is selected again (value equals '1')
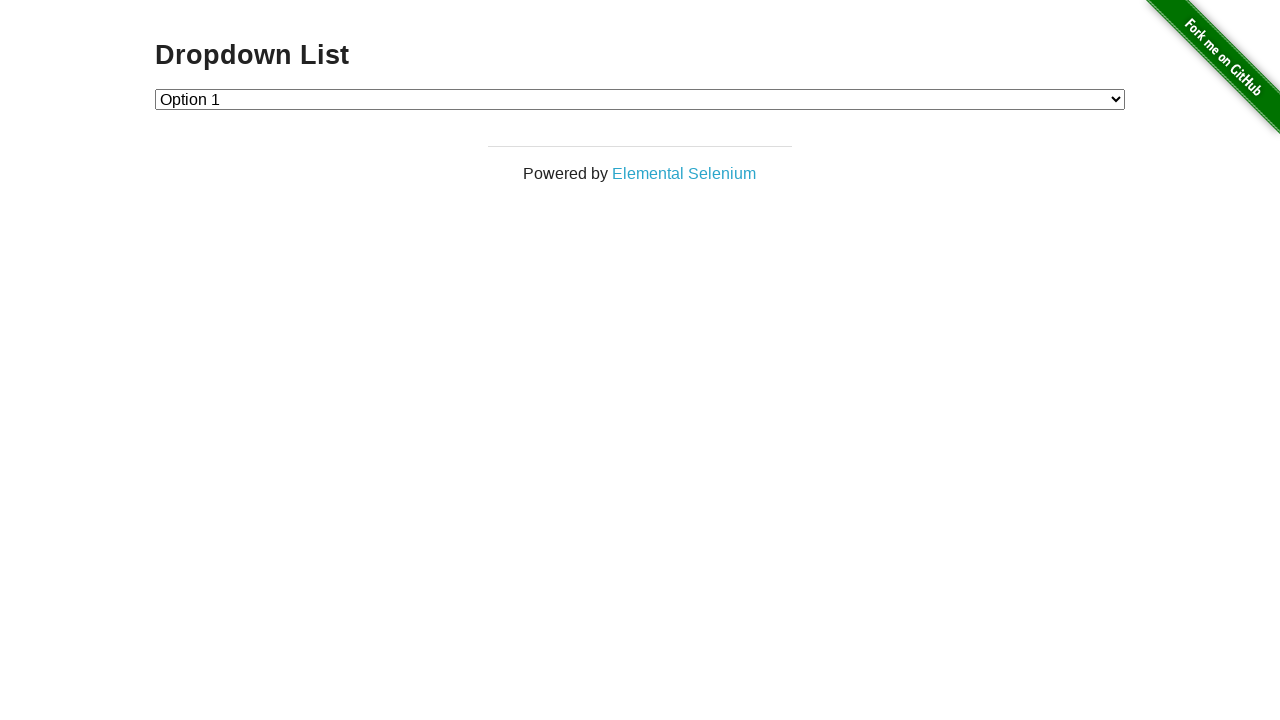

Retrieved all dropdown options
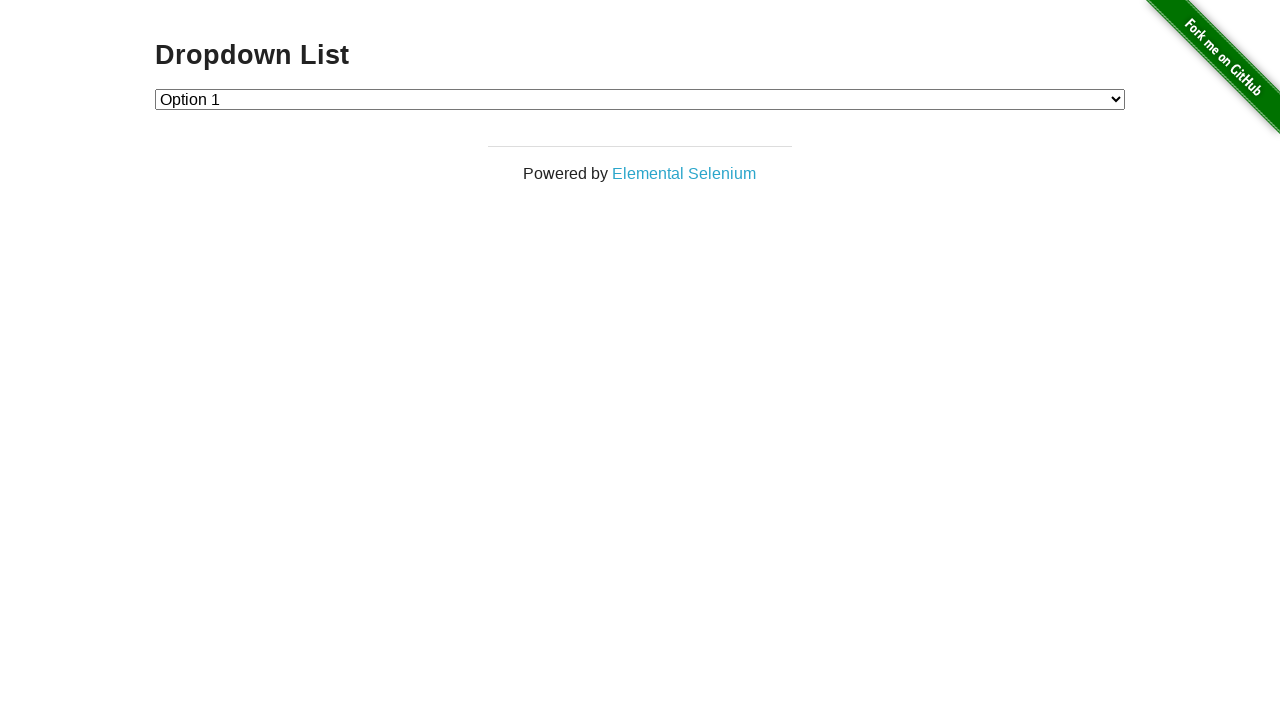

Verified dropdown contains 3 options (Please select an option, Option 1, Option 2)
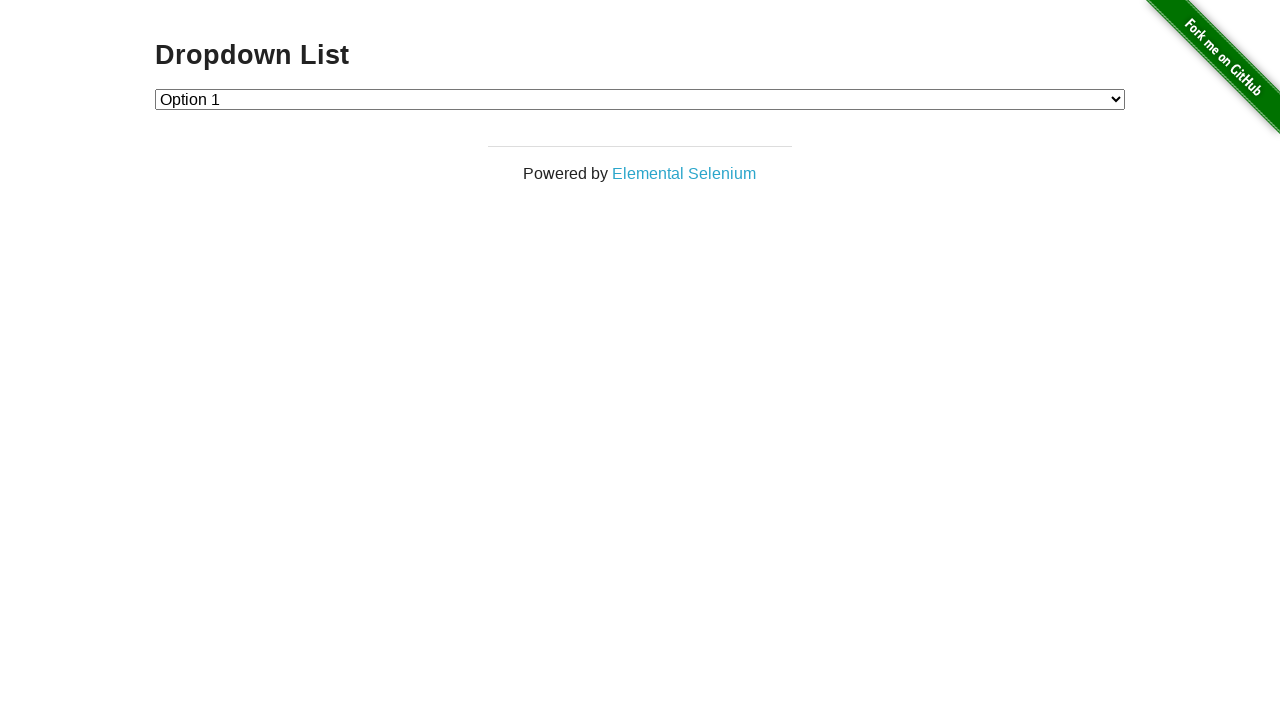

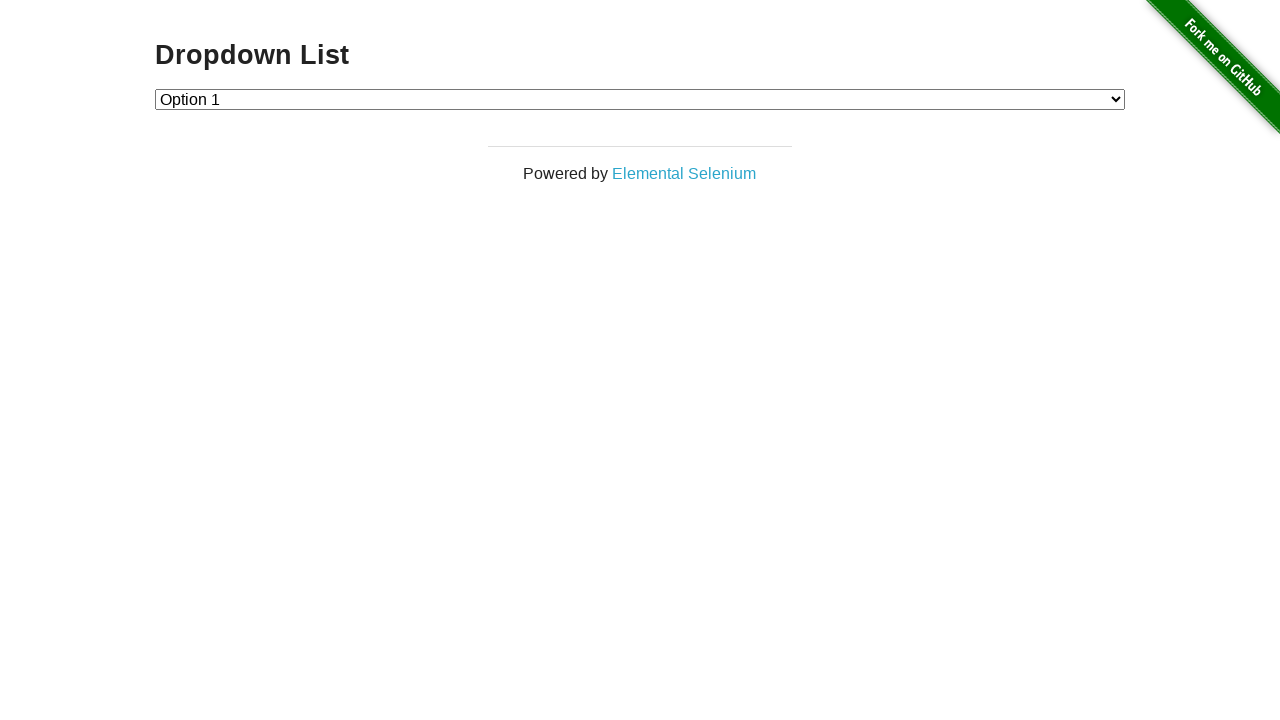